Tests dropdown list functionality by navigating to the dropdown page, selecting an option, and verifying the selection

Starting URL: https://the-internet.herokuapp.com

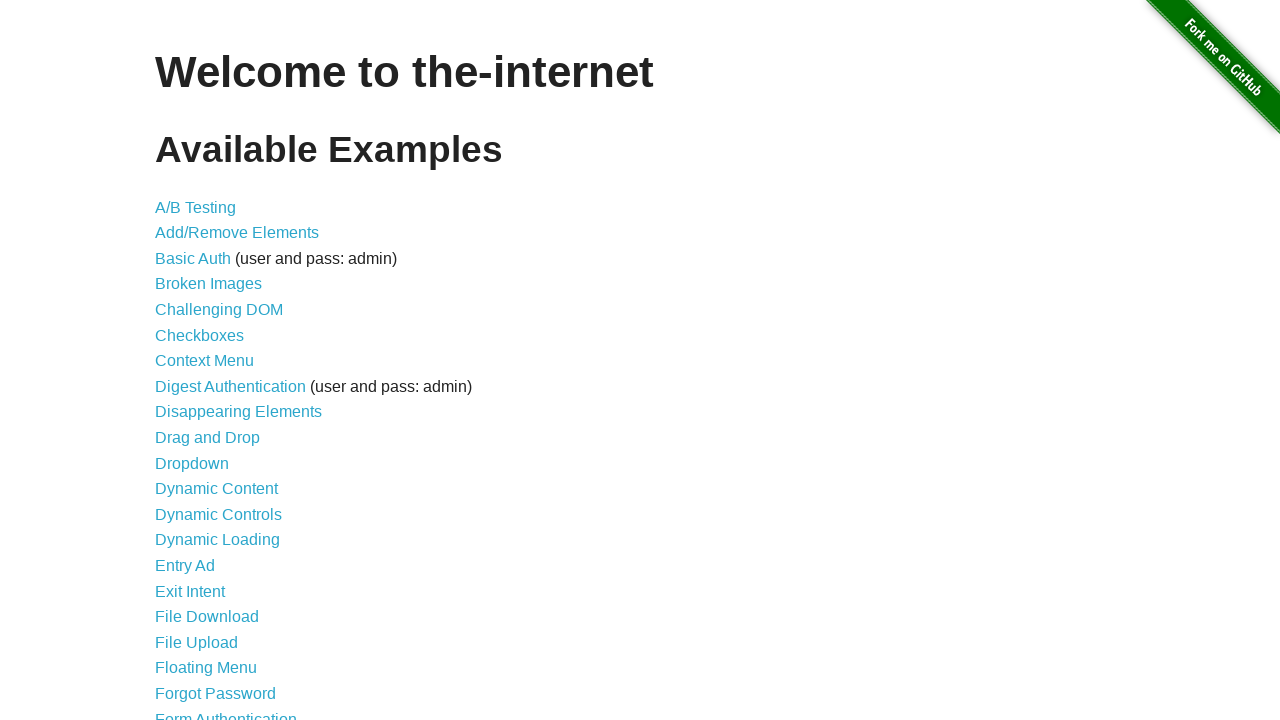

Clicked on the Dropdown link at (192, 463) on text=Dropdown
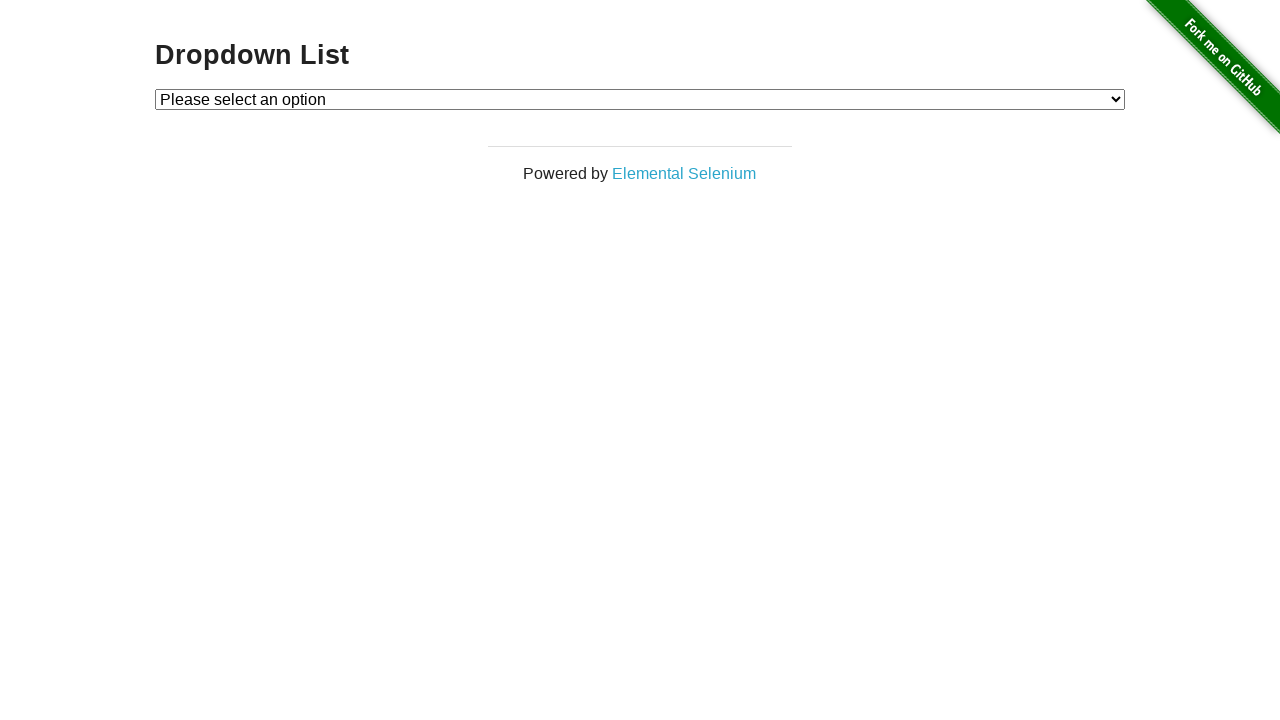

Dropdown element became visible
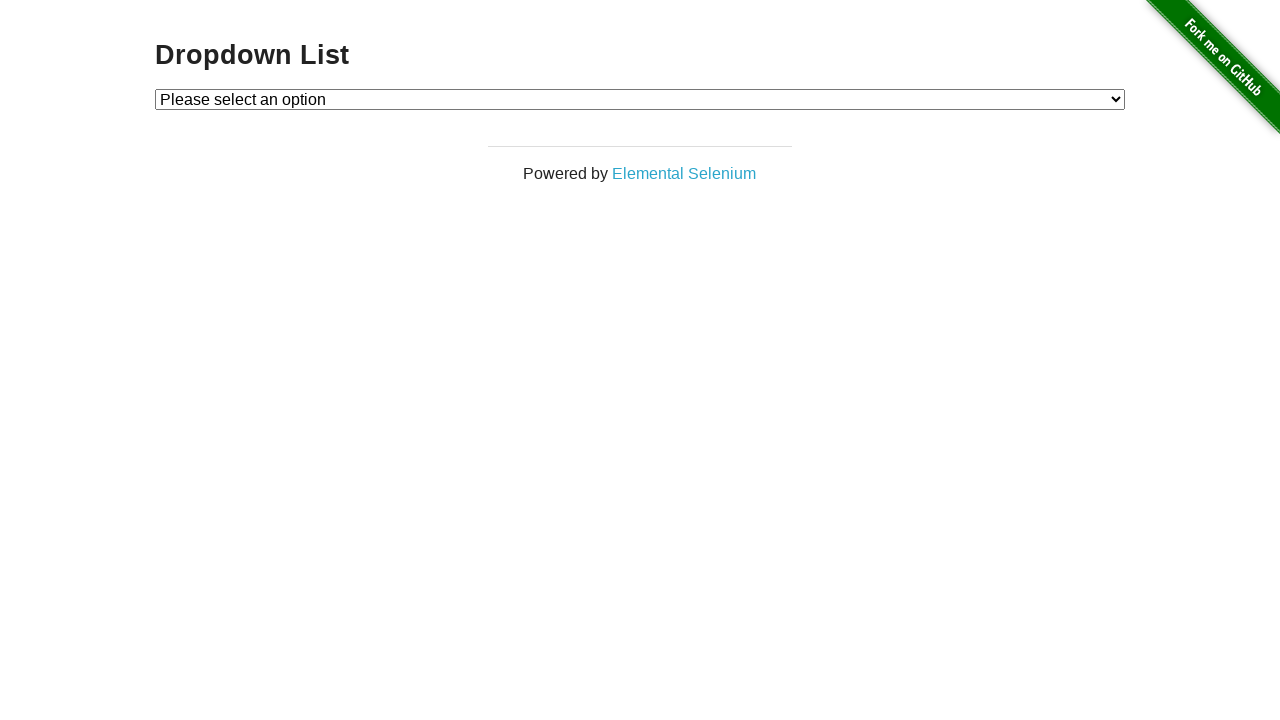

Selected Option 2 from the dropdown on #dropdown
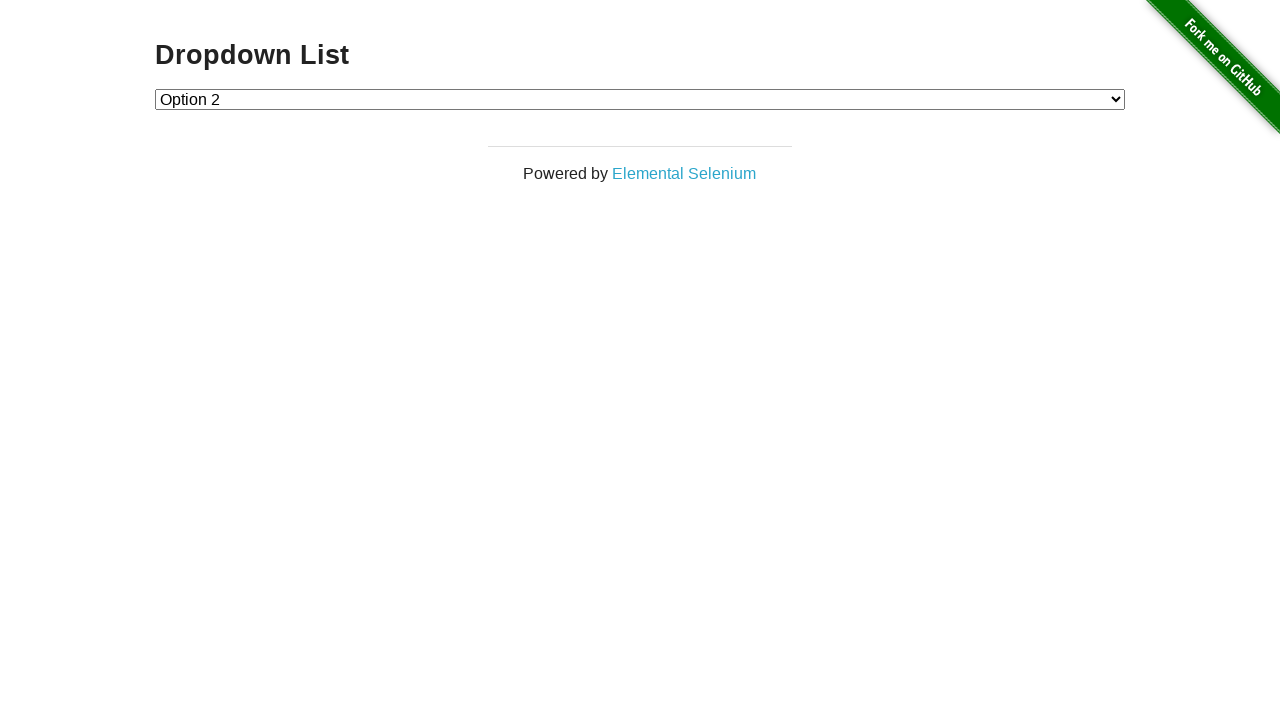

Retrieved selected option text content
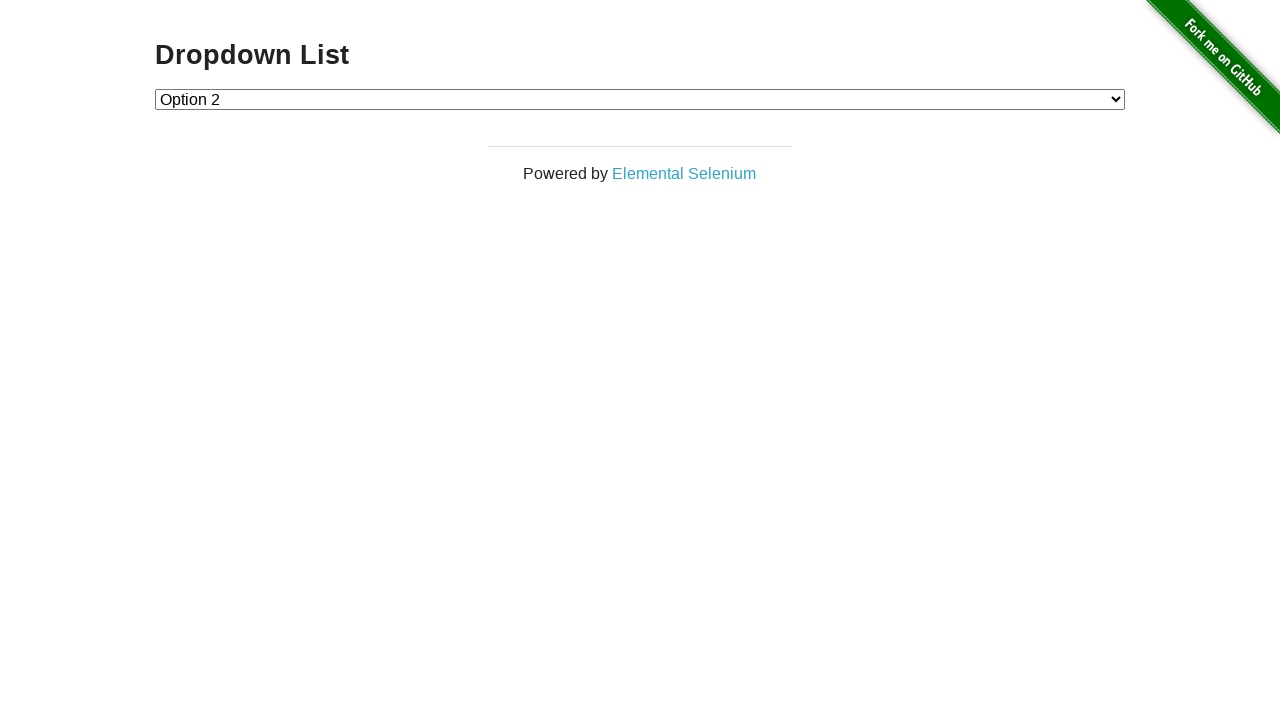

Verified that Option 2 is selected
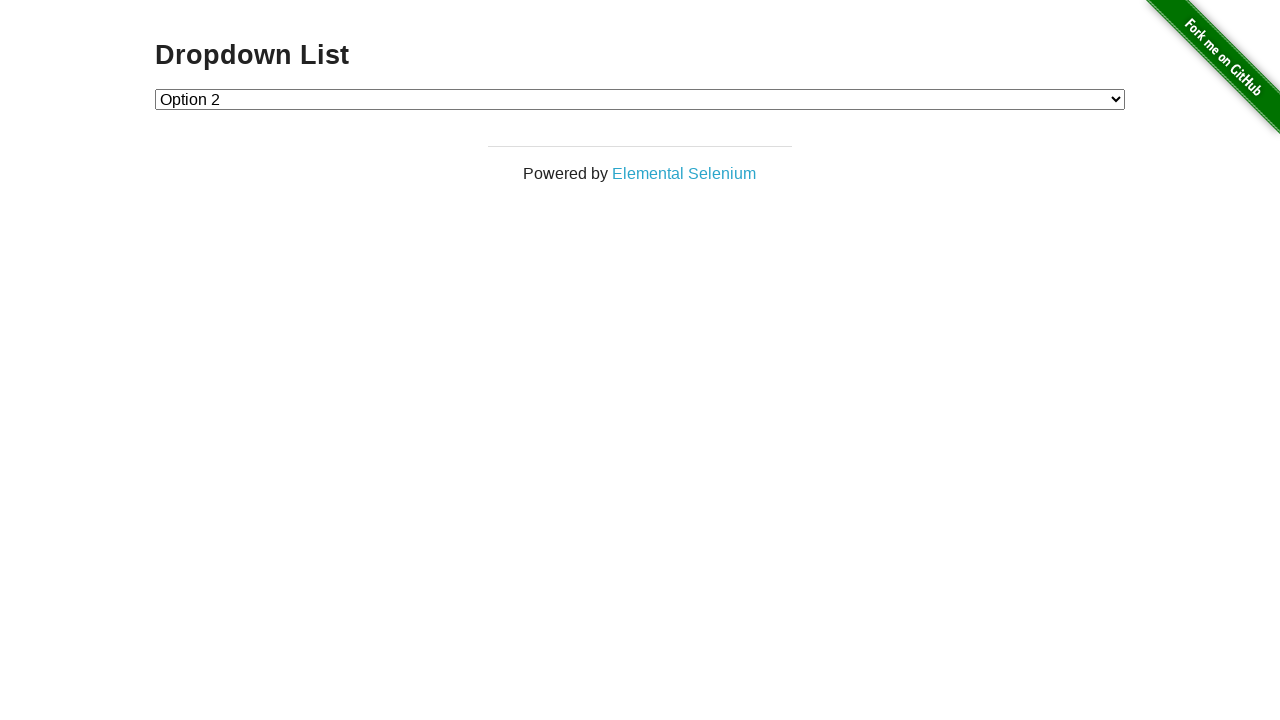

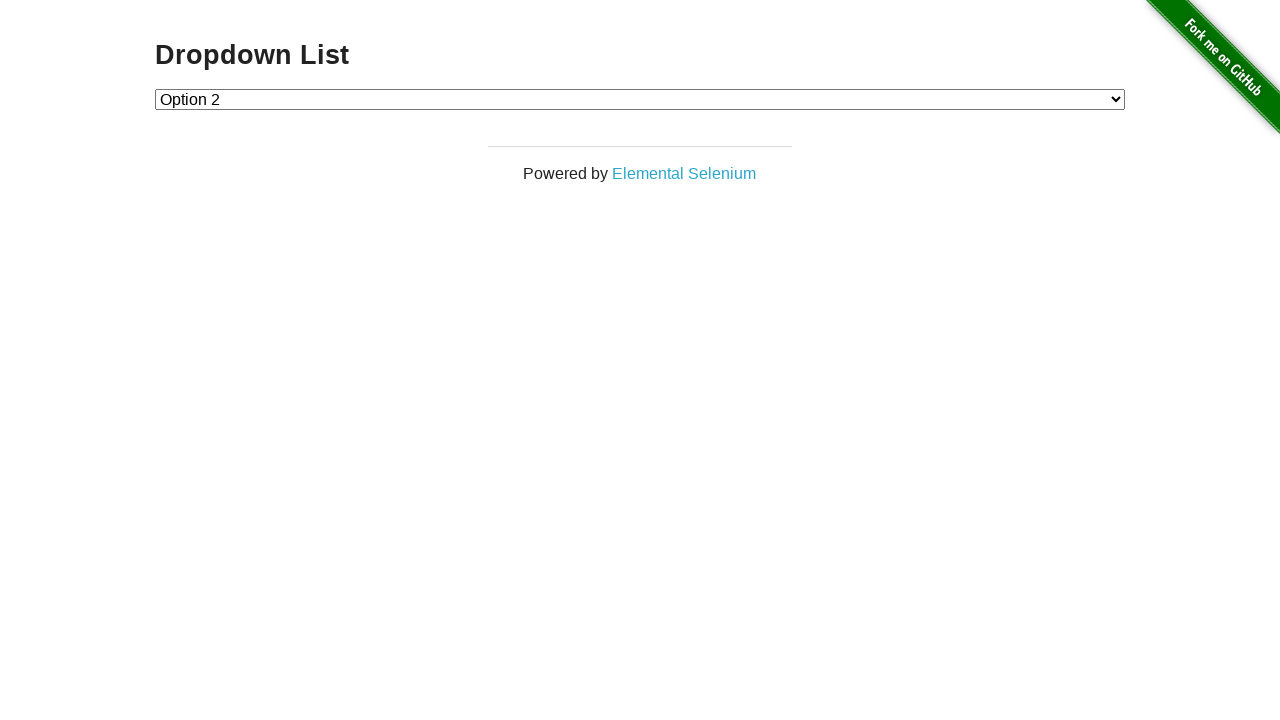